Tests that the complete-all checkbox updates state when individual items are completed or cleared

Starting URL: https://demo.playwright.dev/todomvc

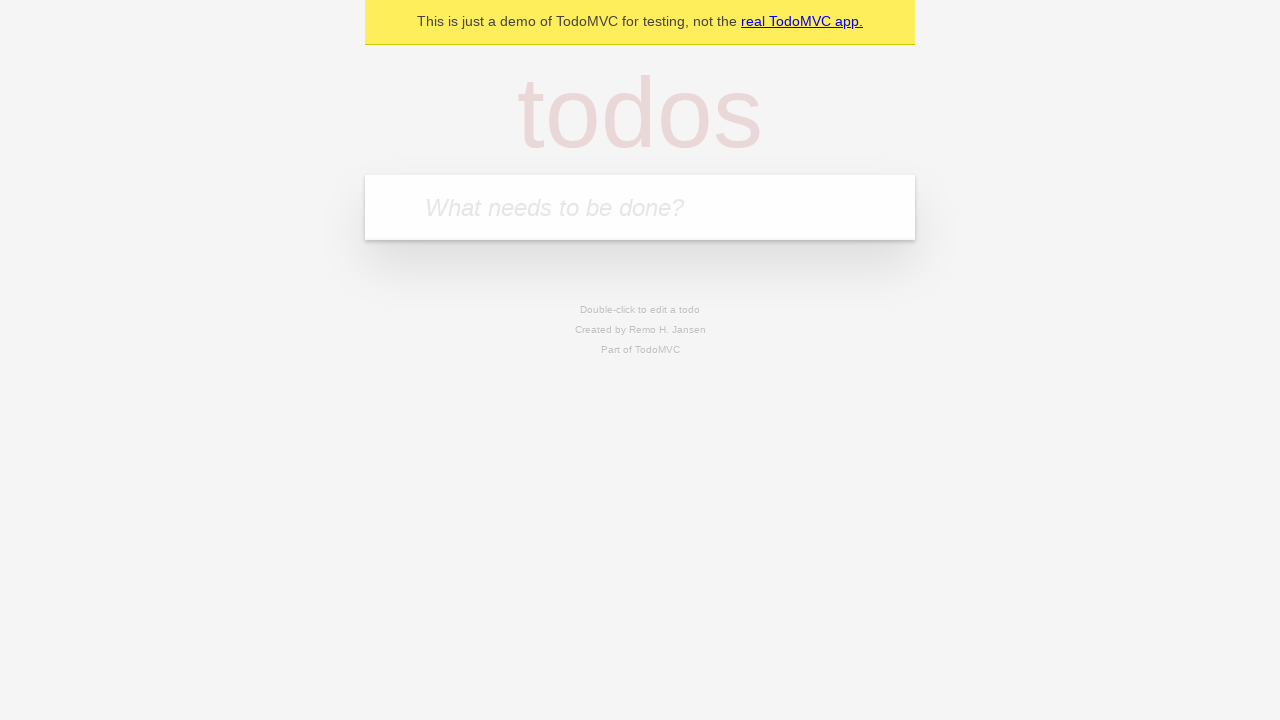

Filled todo input with 'buy some cheese' on internal:attr=[placeholder="What needs to be done?"i]
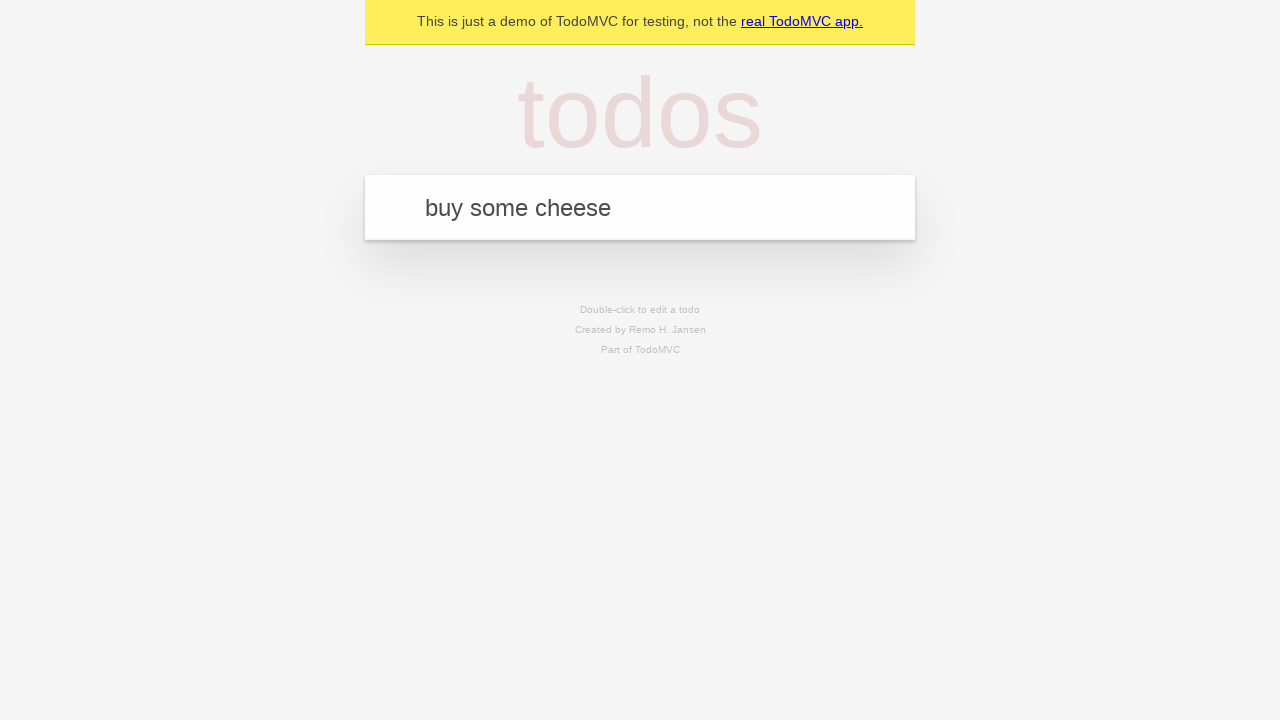

Pressed Enter to create first todo on internal:attr=[placeholder="What needs to be done?"i]
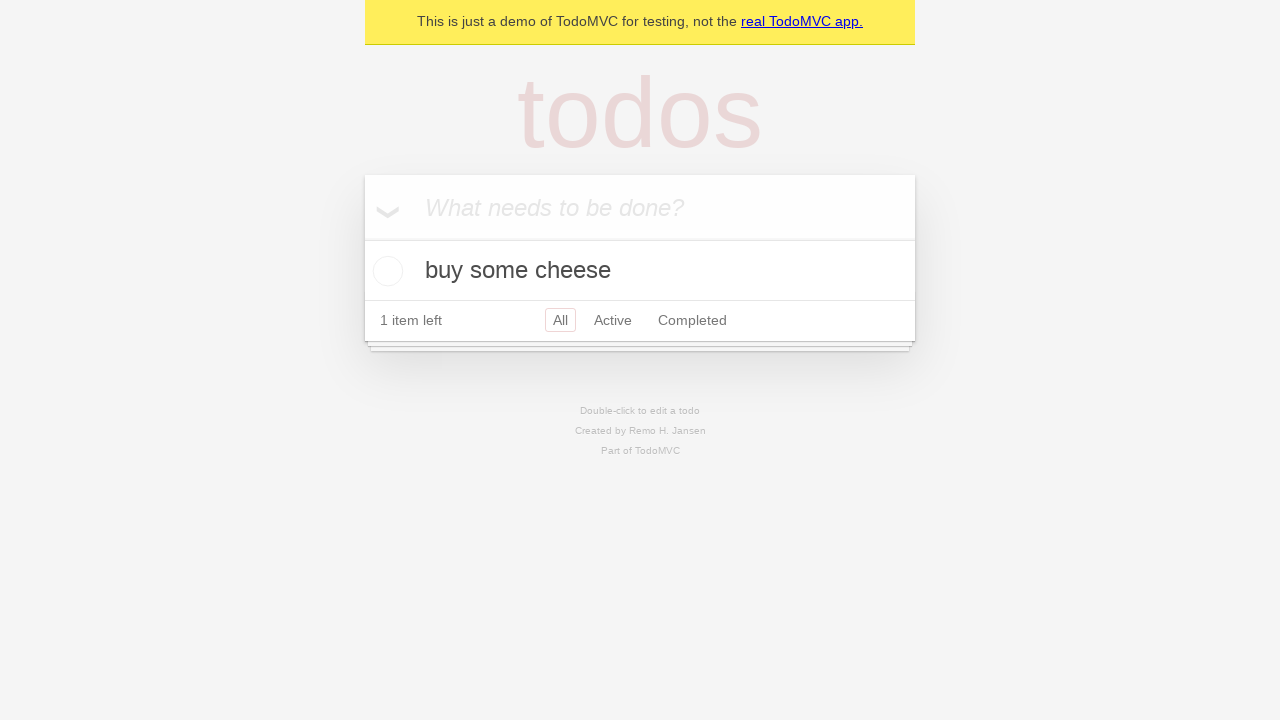

Filled todo input with 'feed the cat' on internal:attr=[placeholder="What needs to be done?"i]
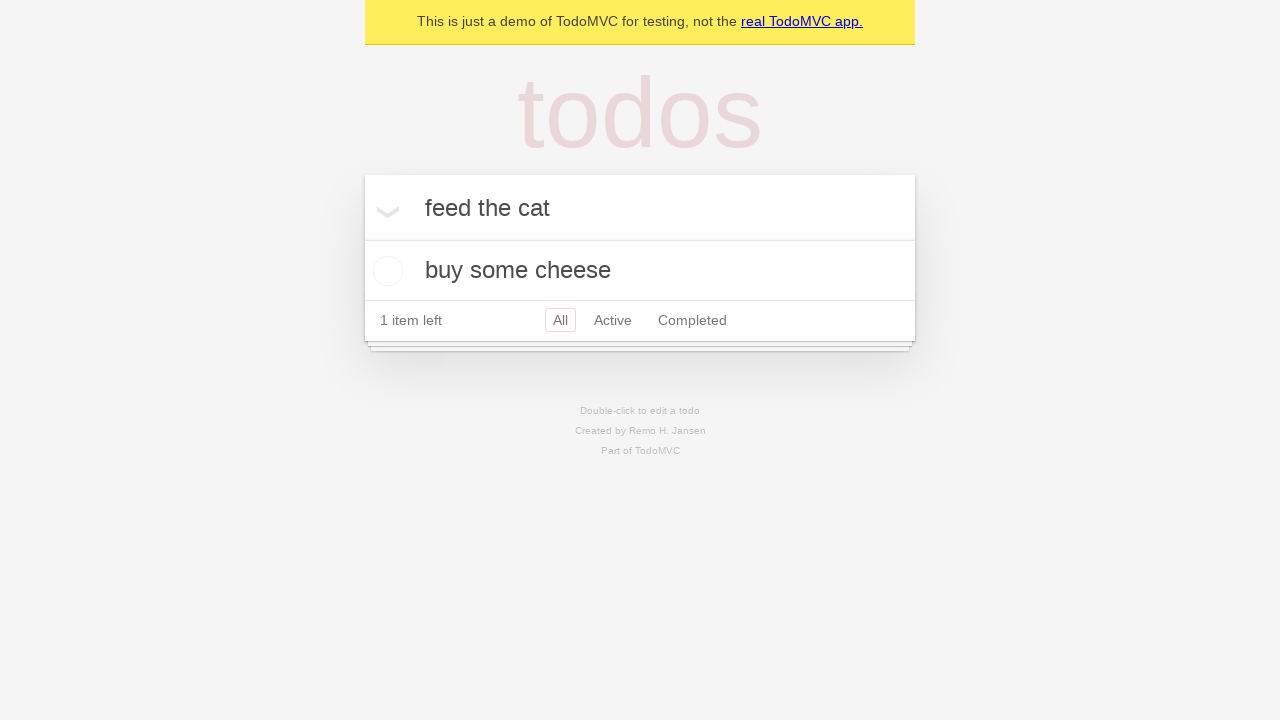

Pressed Enter to create second todo on internal:attr=[placeholder="What needs to be done?"i]
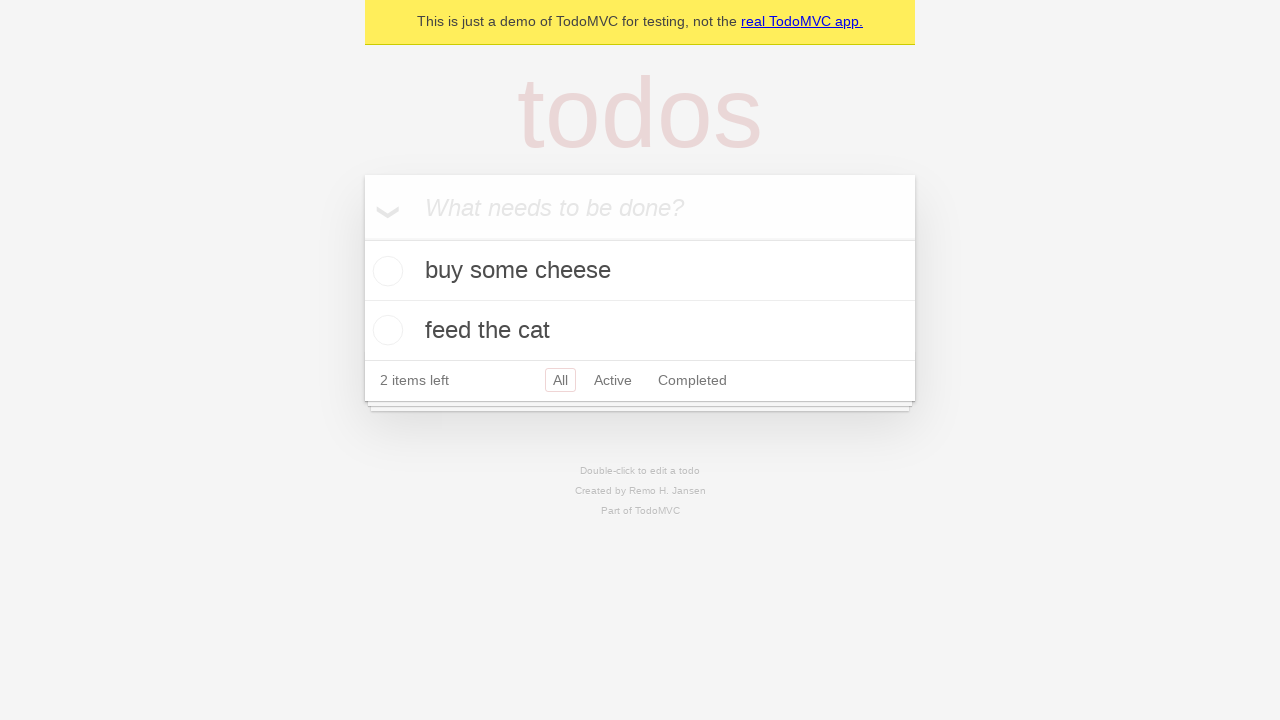

Filled todo input with 'book a doctors appointment' on internal:attr=[placeholder="What needs to be done?"i]
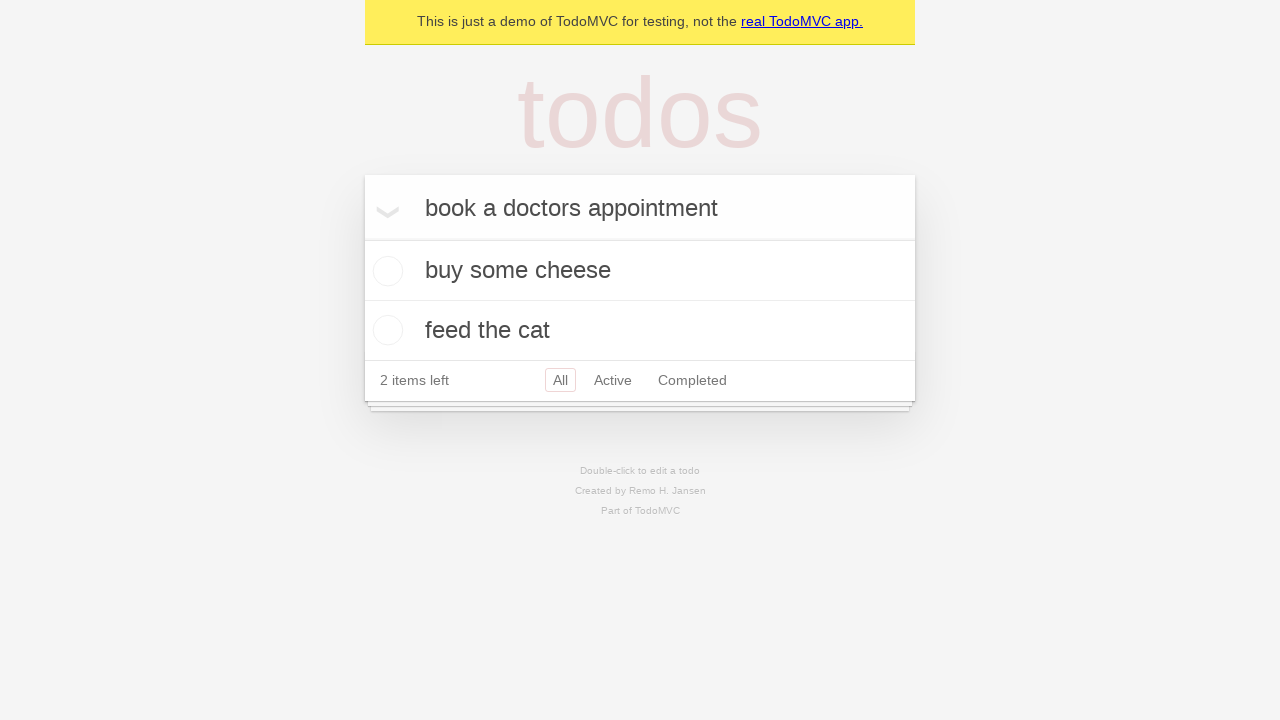

Pressed Enter to create third todo on internal:attr=[placeholder="What needs to be done?"i]
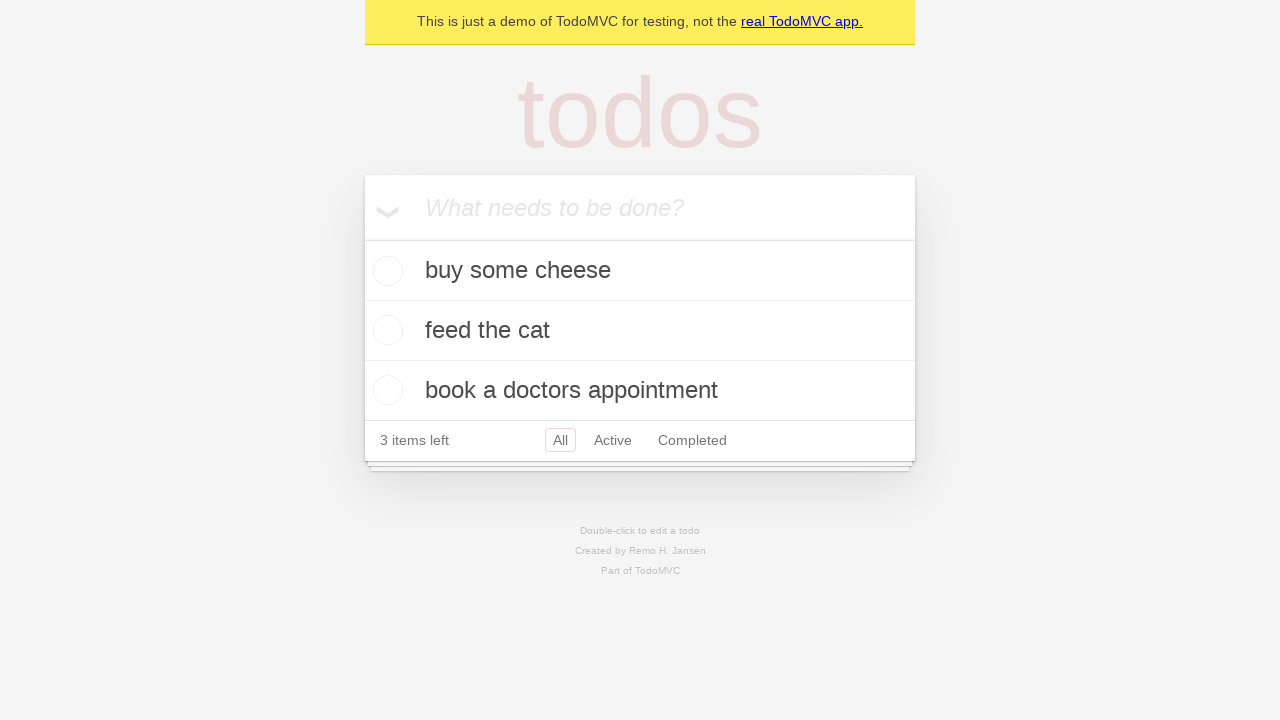

Checked 'Mark all as complete' checkbox at (362, 238) on internal:label="Mark all as complete"i
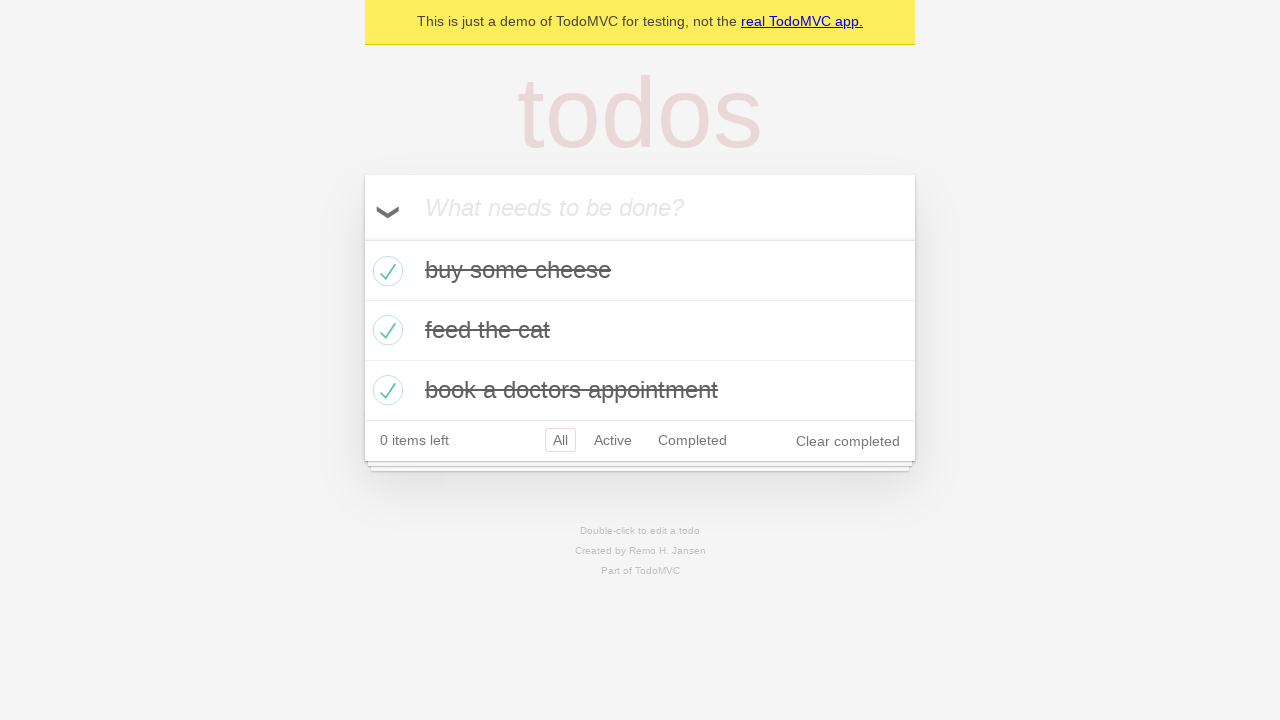

Unchecked first todo checkbox at (385, 271) on internal:testid=[data-testid="todo-item"s] >> nth=0 >> internal:role=checkbox
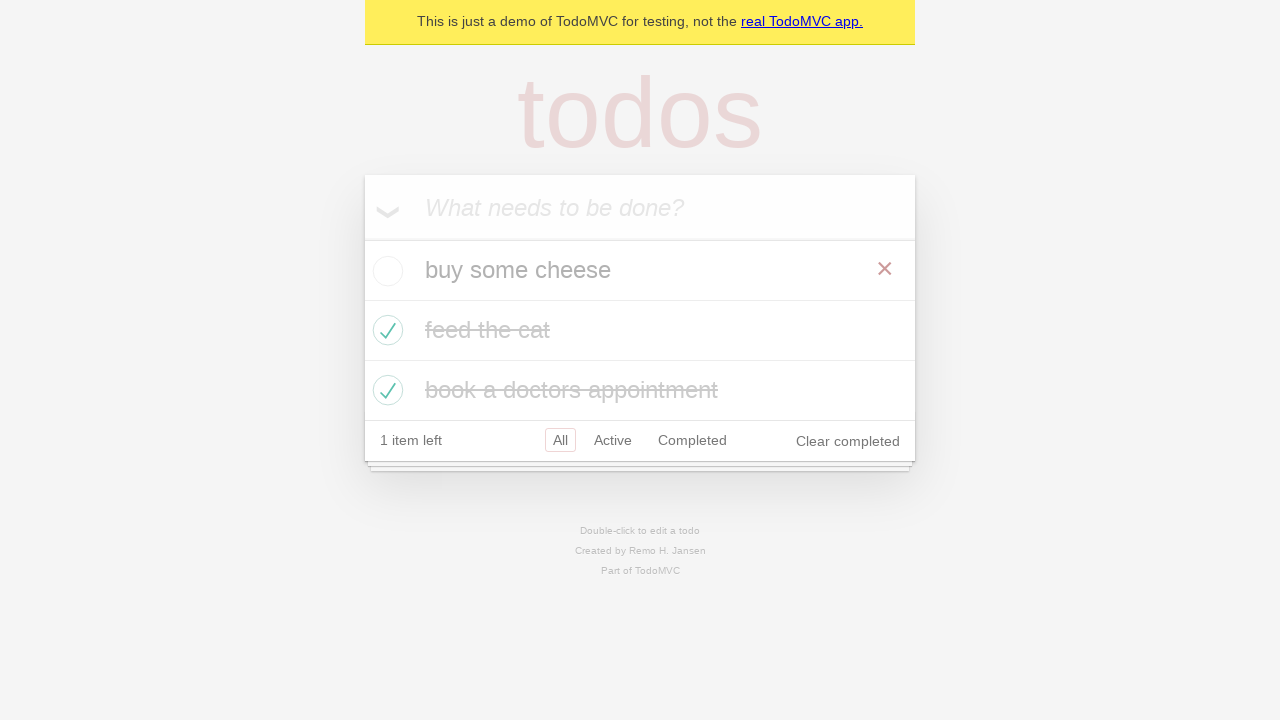

Checked first todo checkbox again at (385, 271) on internal:testid=[data-testid="todo-item"s] >> nth=0 >> internal:role=checkbox
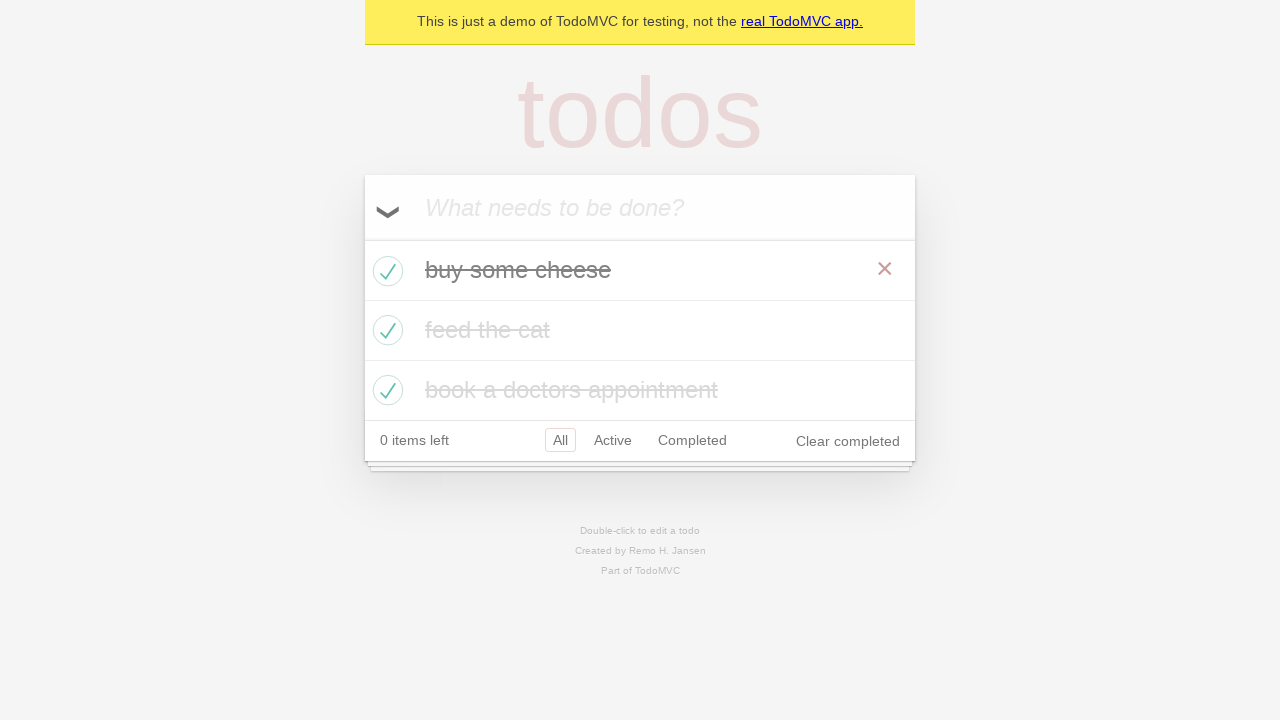

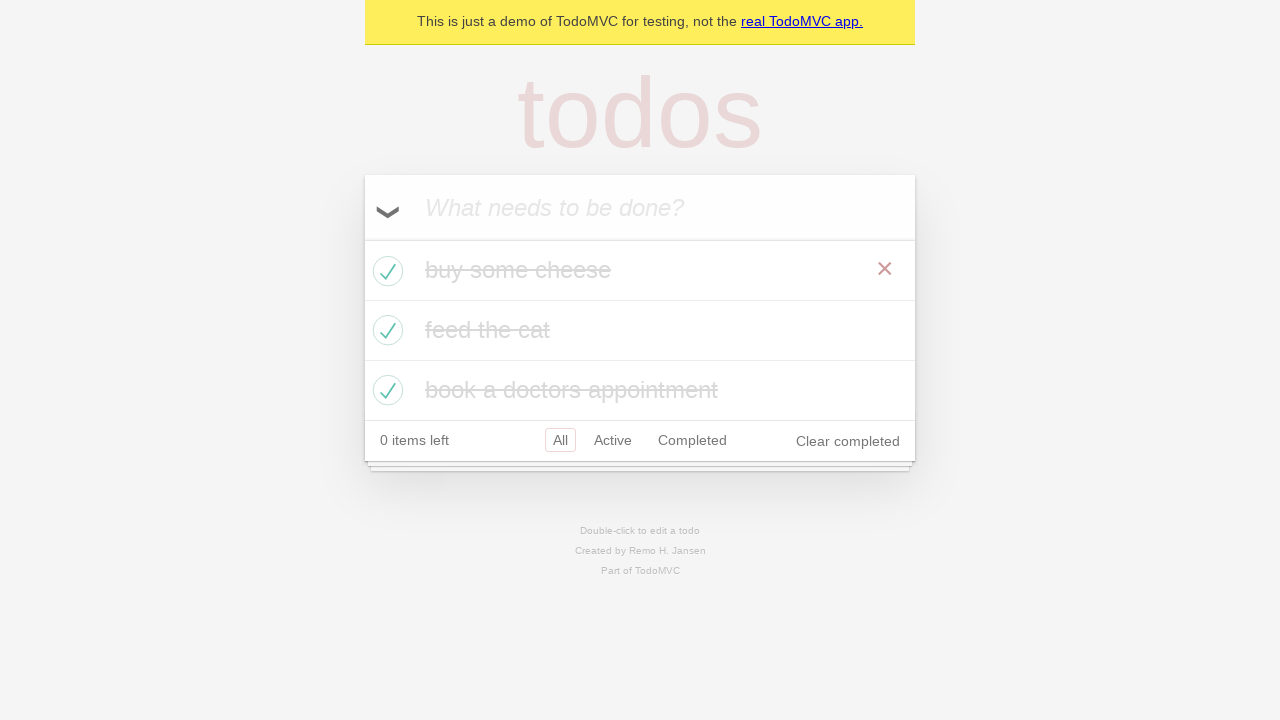